Tests scrolling functionality and validates the sum of table values matches the displayed total amount

Starting URL: https://rahulshettyacademy.com/AutomationPractice/

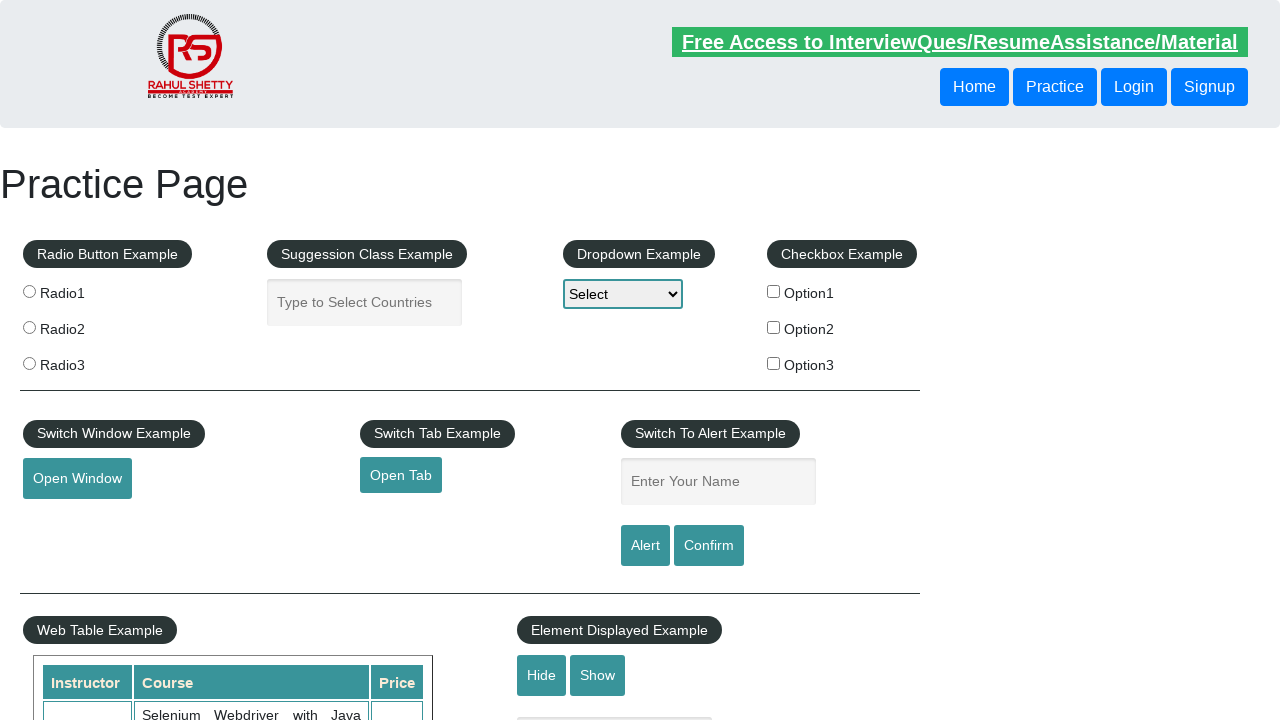

Scrolled main window down by 500 pixels
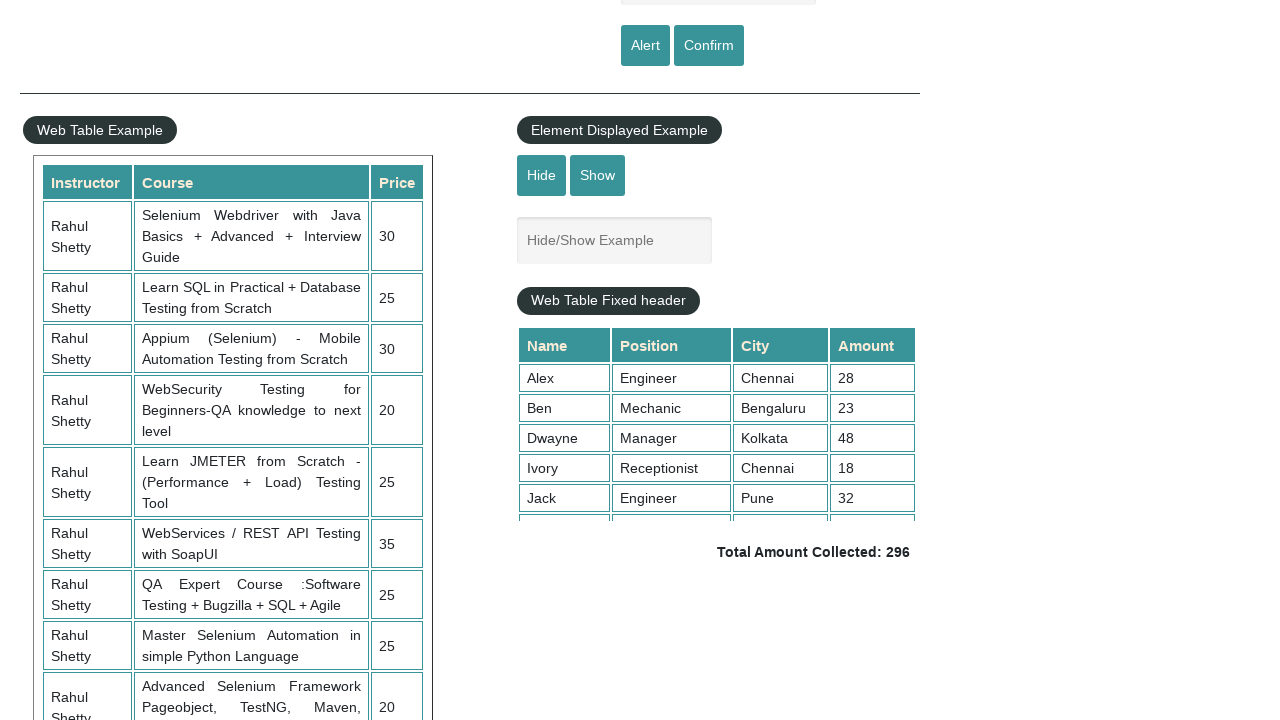

Waited 3 seconds for scroll animation to complete
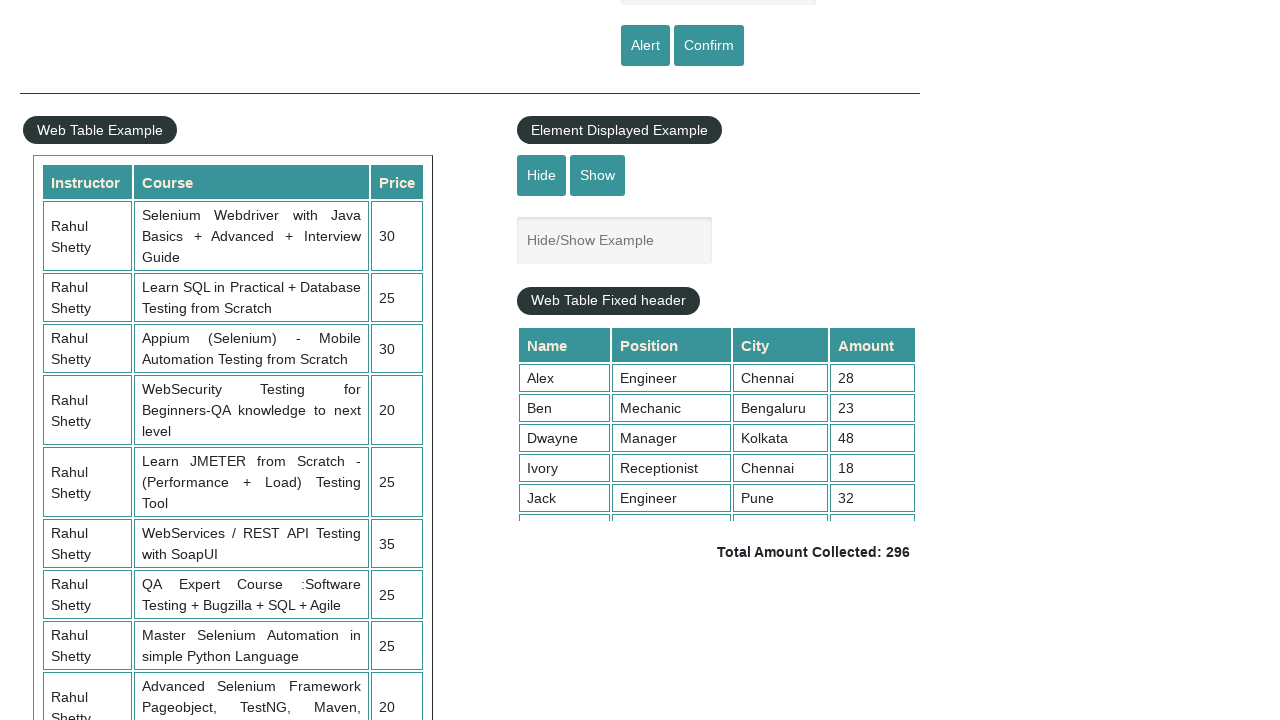

Scrolled table container to position 5000
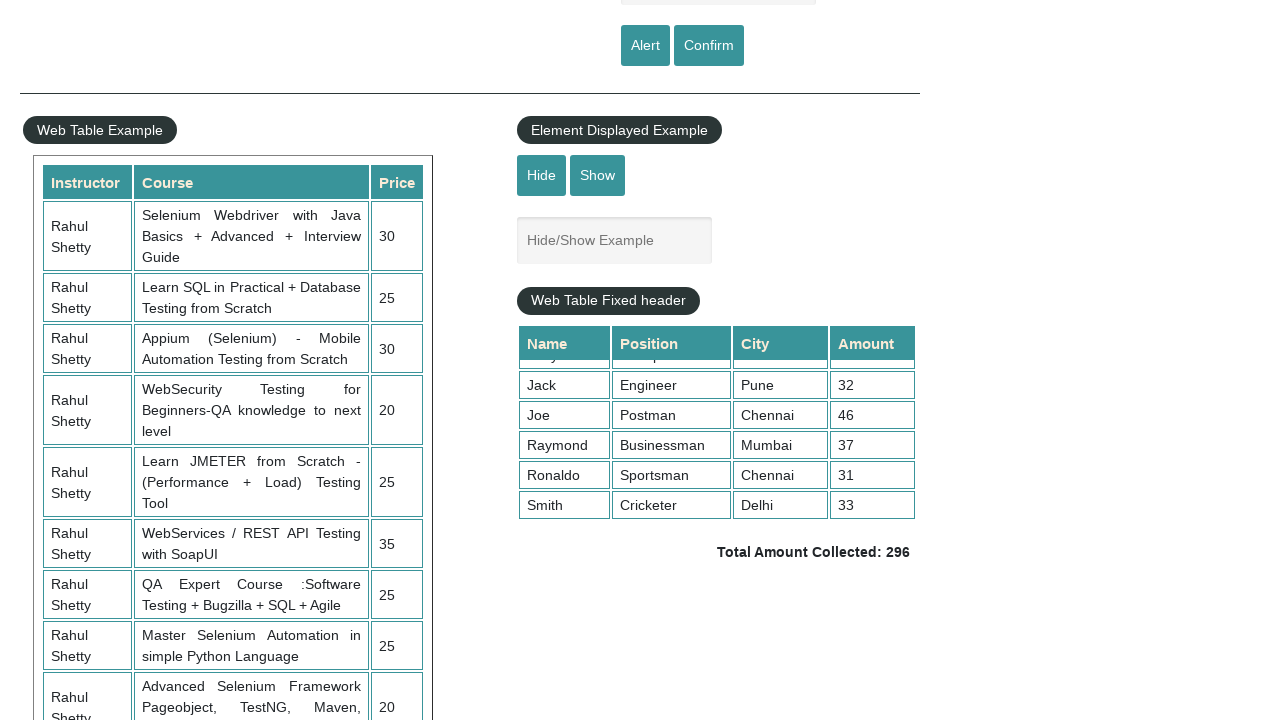

Retrieved 9 amount values from table column 4
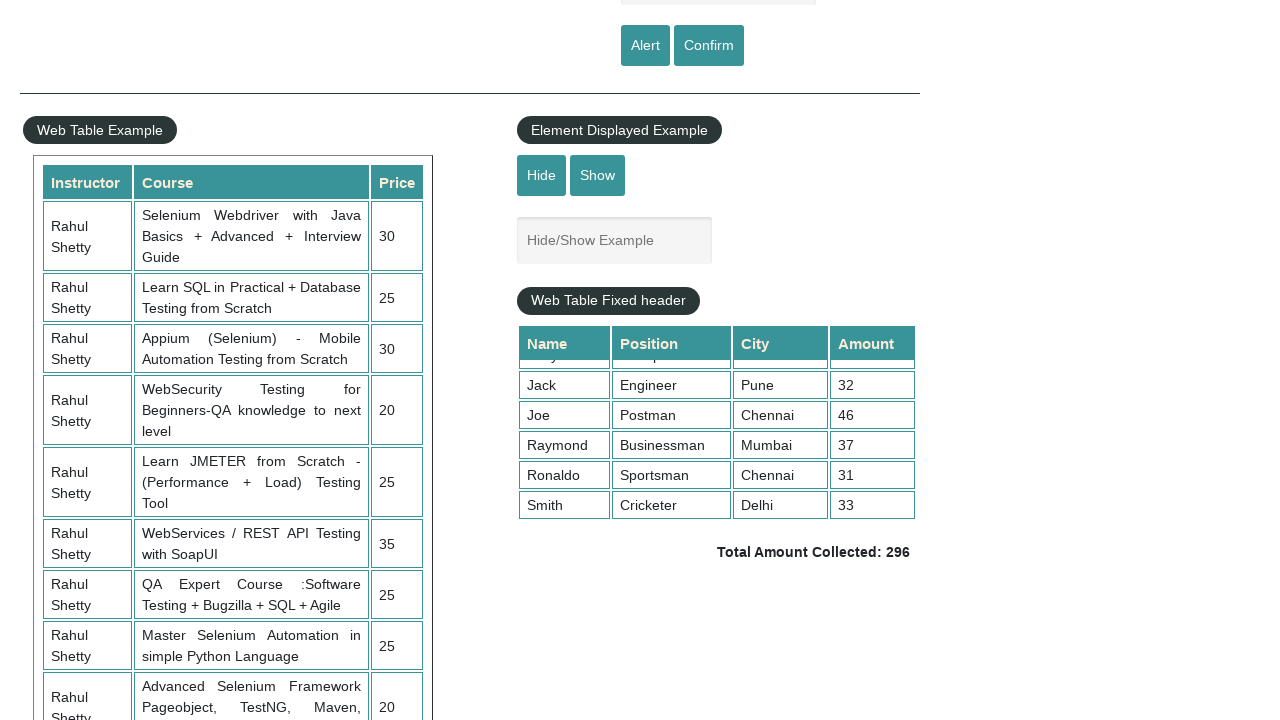

Calculated sum of all table amounts: 296
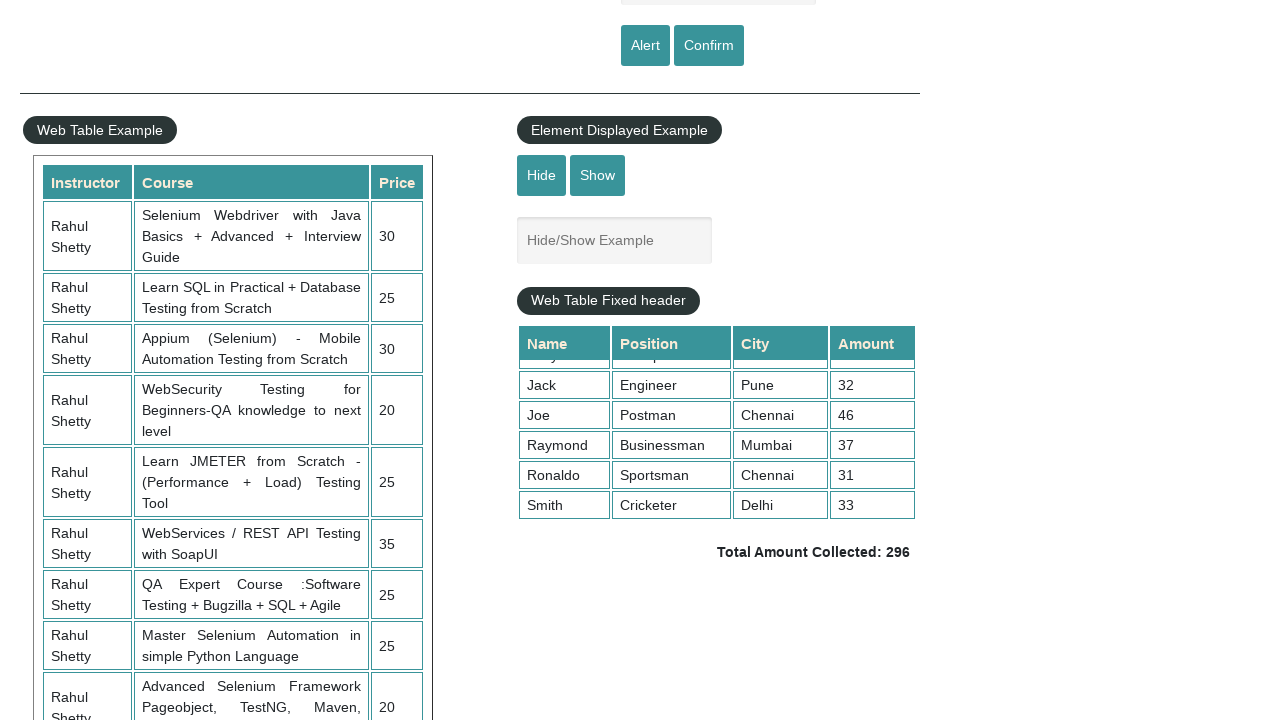

Retrieved displayed total amount text:  Total Amount Collected: 296 
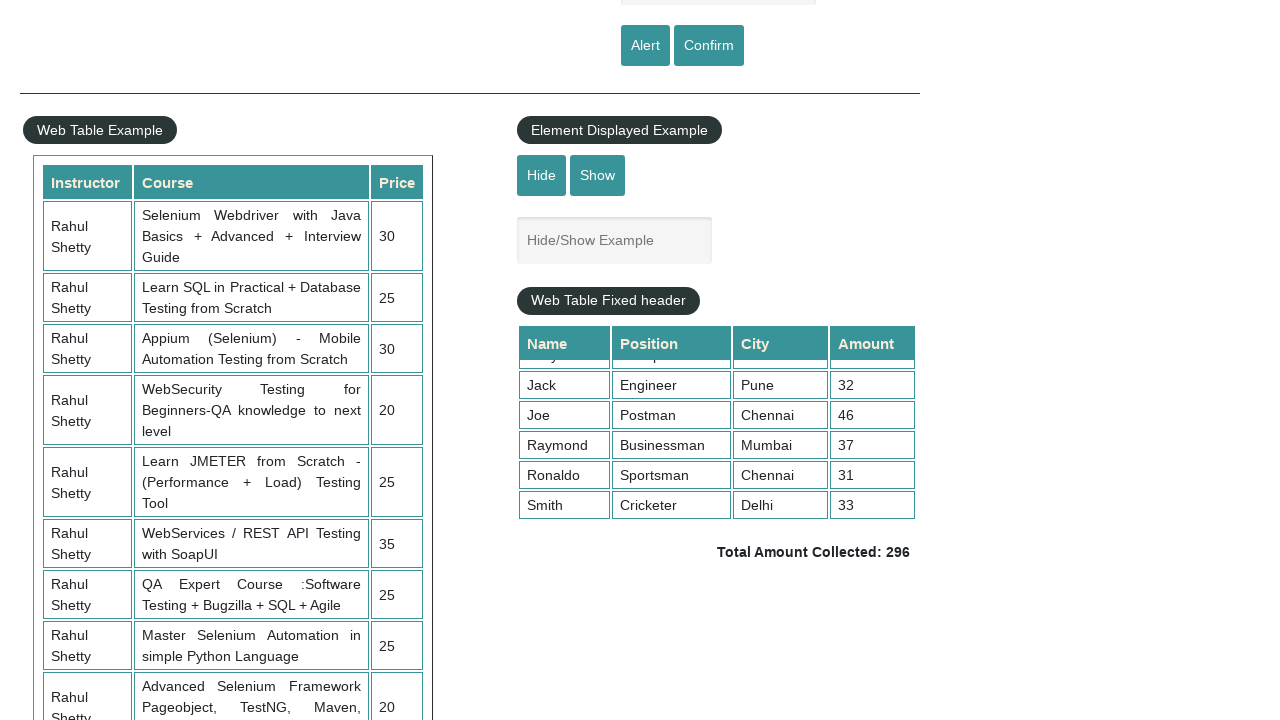

Parsed displayed total amount: 296
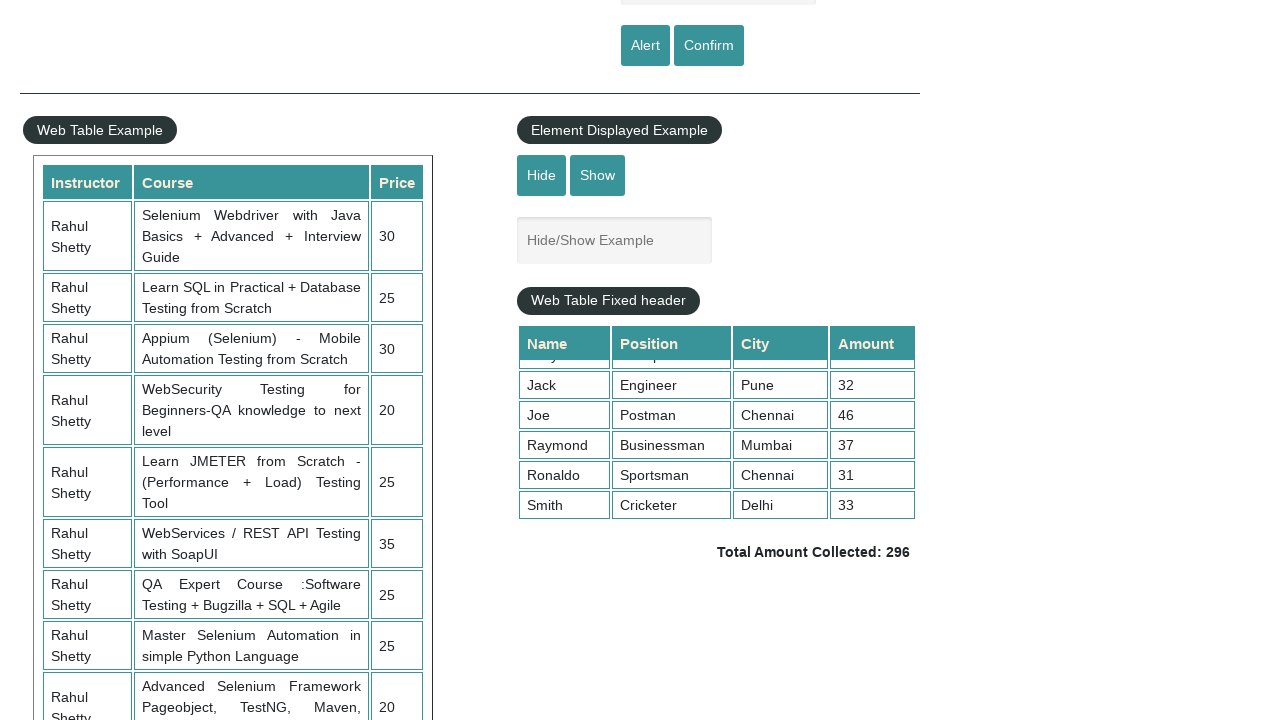

Verified calculated sum 296 matches displayed total 296
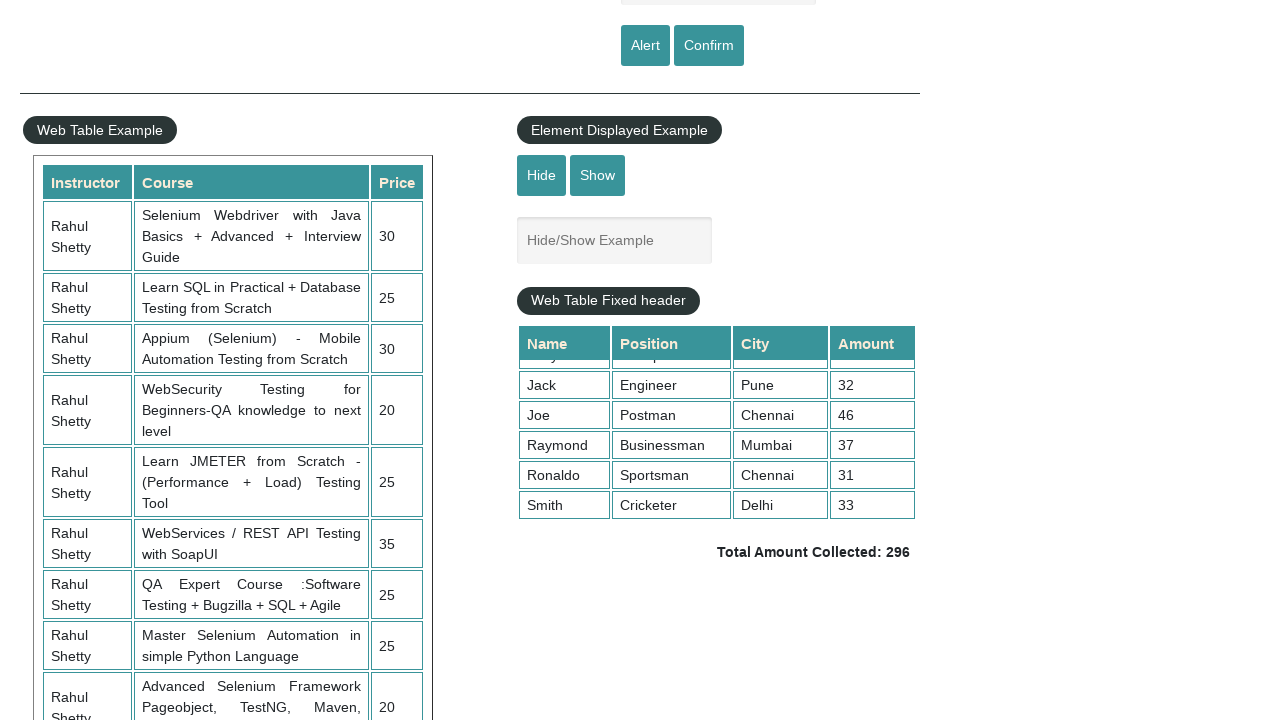

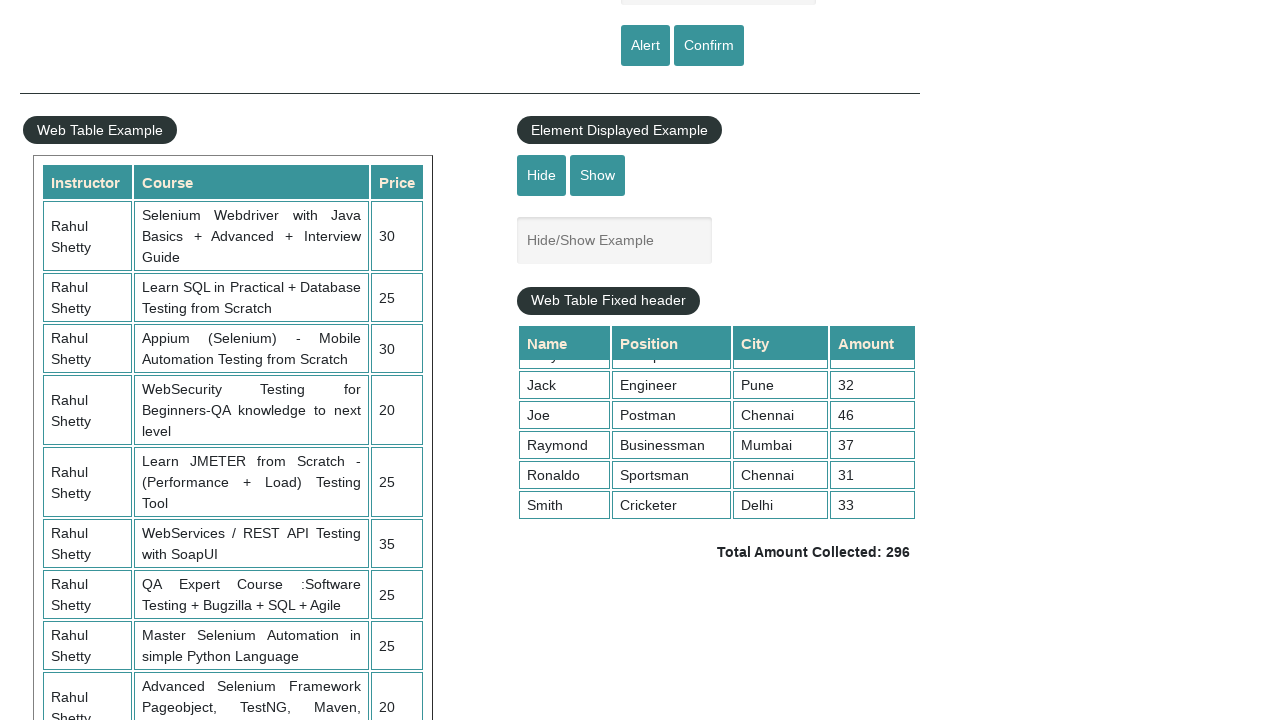